Tests the search functionality on Meesho e-commerce website by clicking on the search field and selecting a suggested category (shoes) from the search suggestions

Starting URL: https://www.meesho.com/

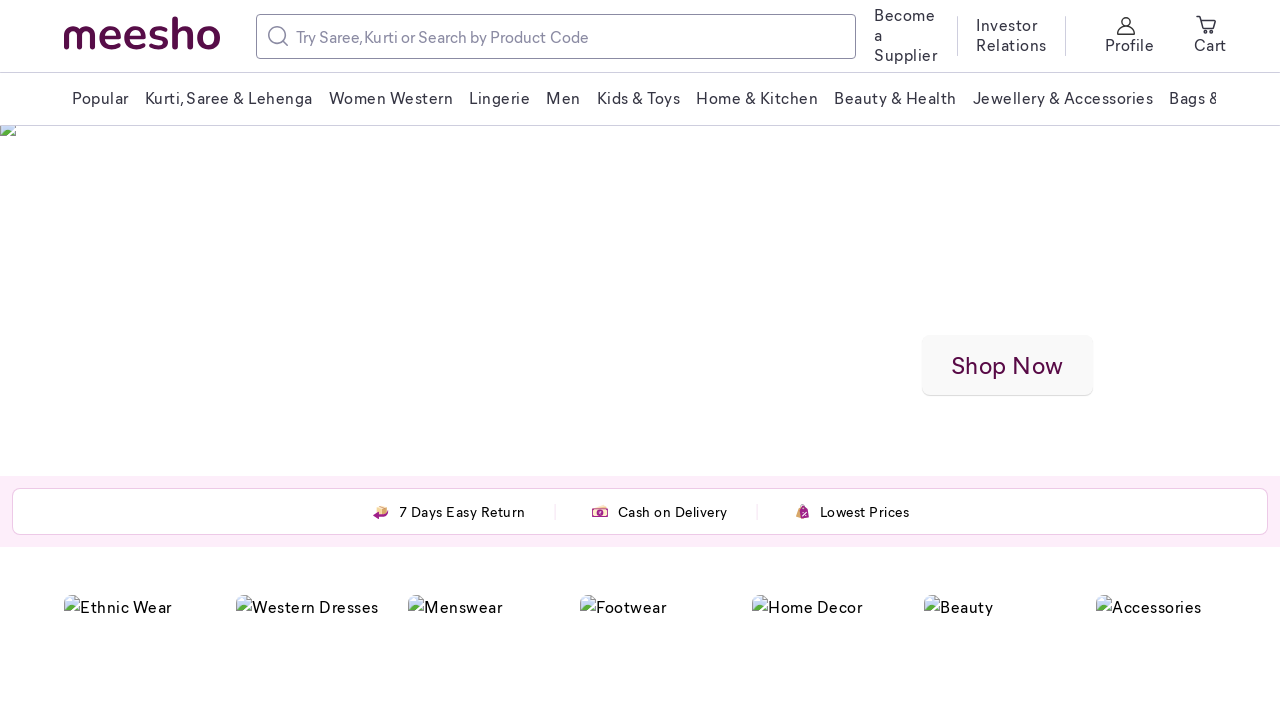

Clicked on the search field at (570, 36) on input[placeholder='Try Saree, Kurti or Search by Product Code']
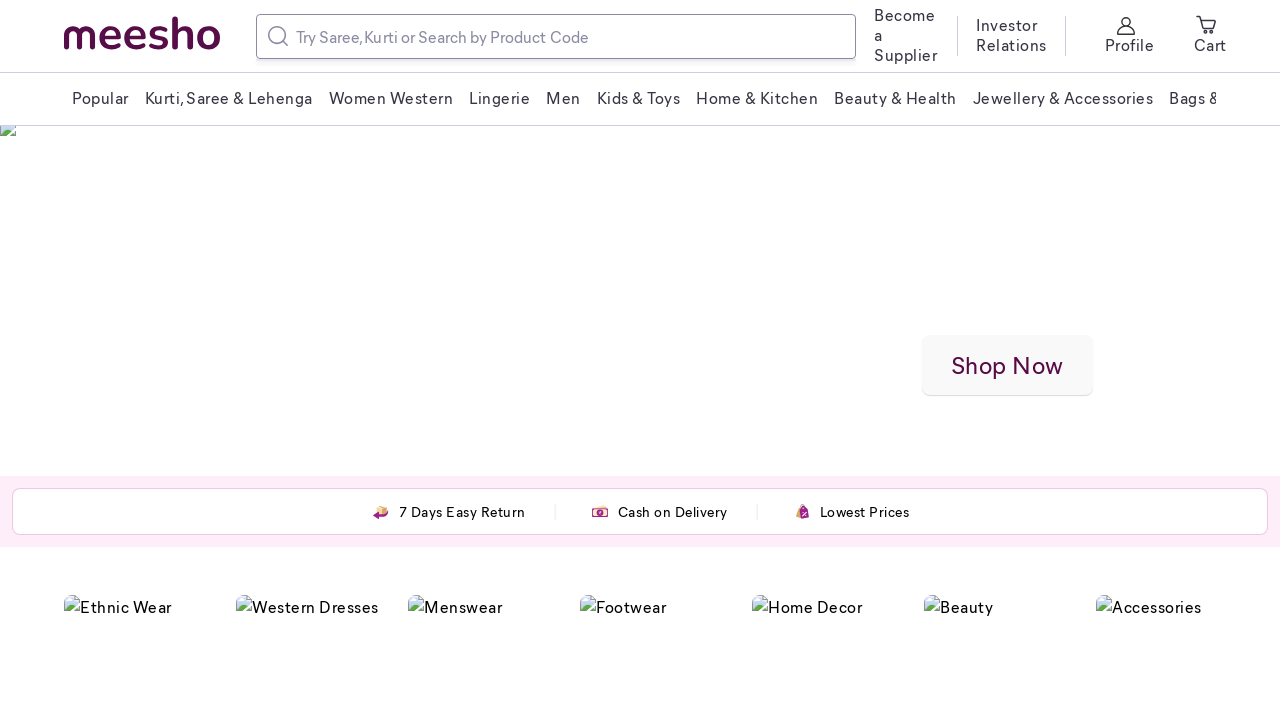

Search suggestions appeared with 'shoes' option visible
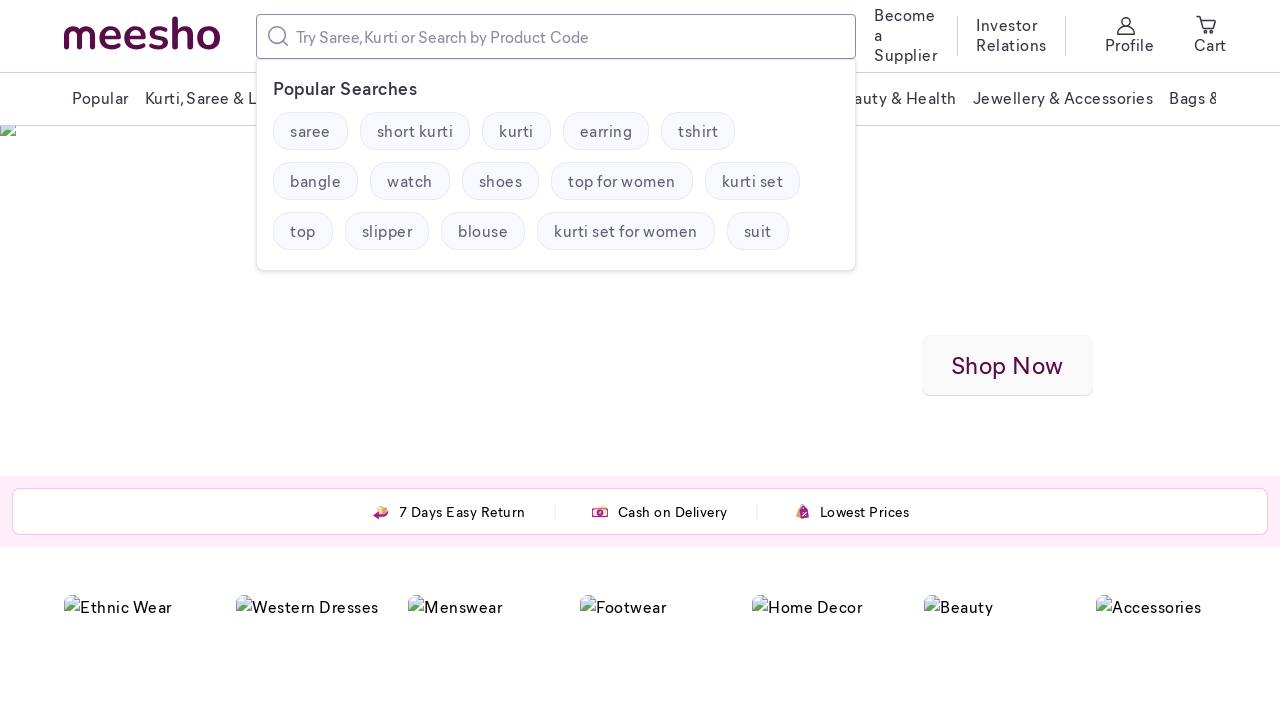

Selected 'shoes' from search suggestions at (500, 180) on xpath=//p[text()='shoes']
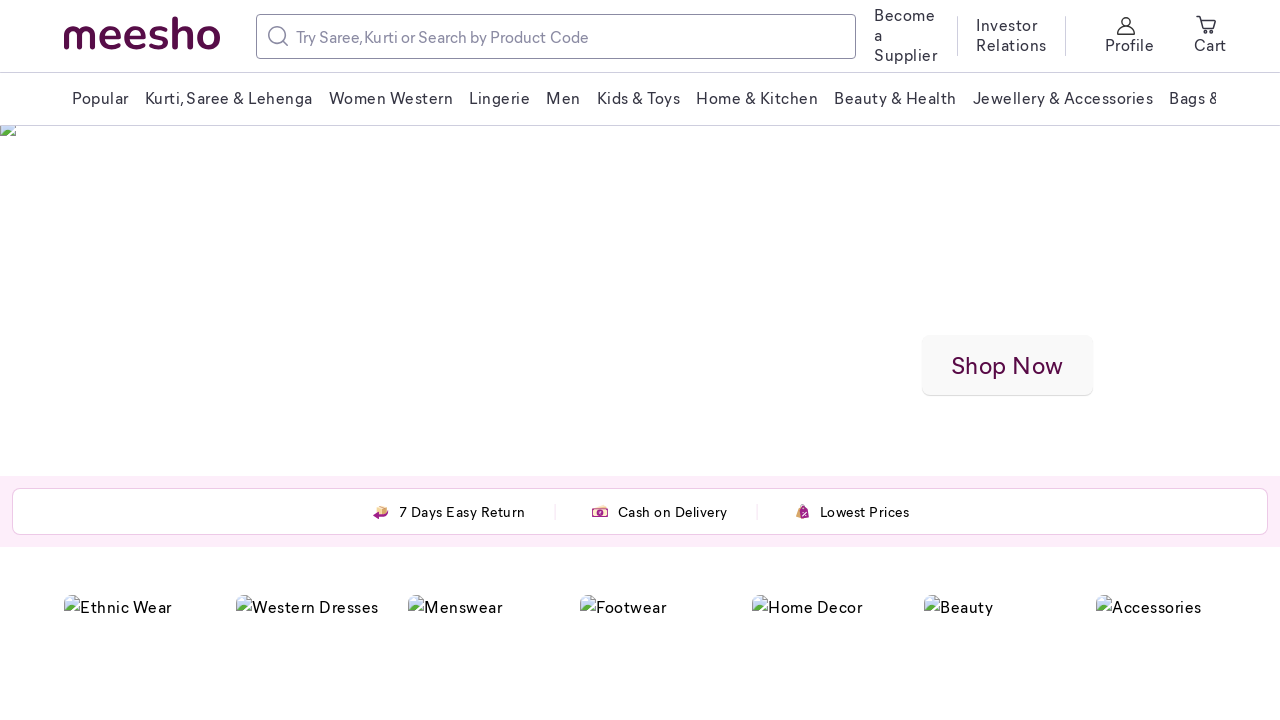

Search results loaded successfully
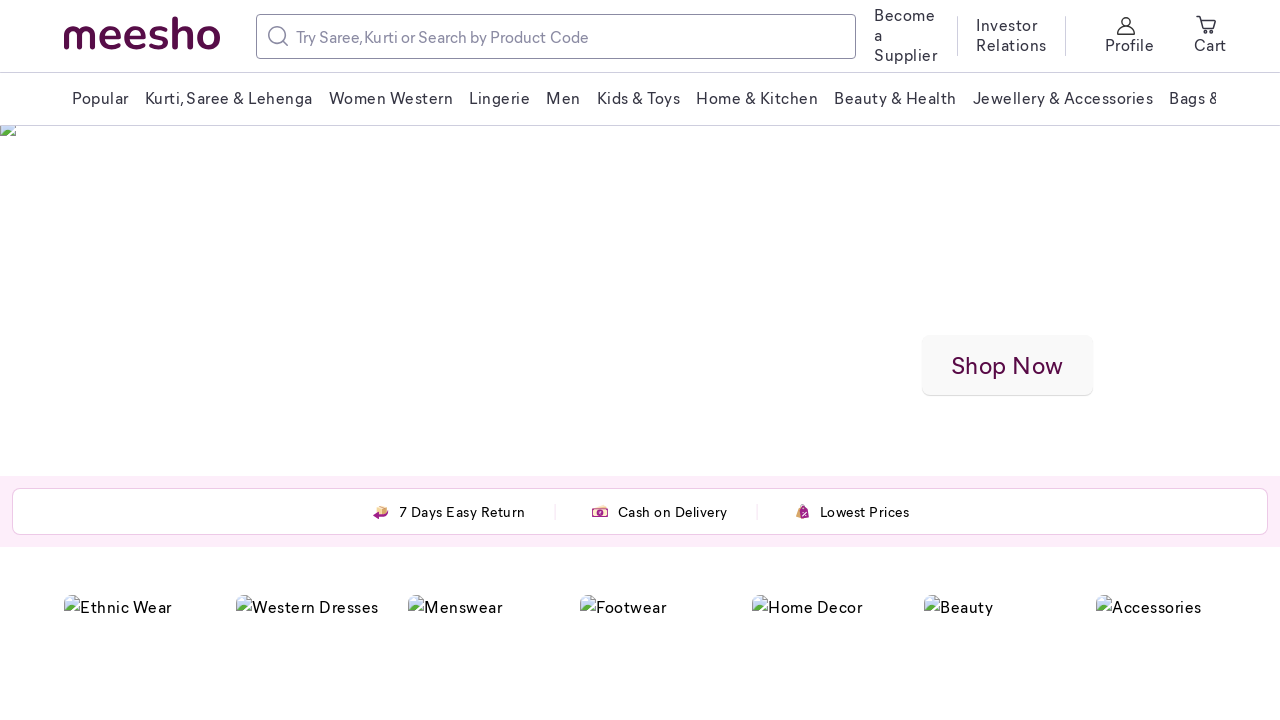

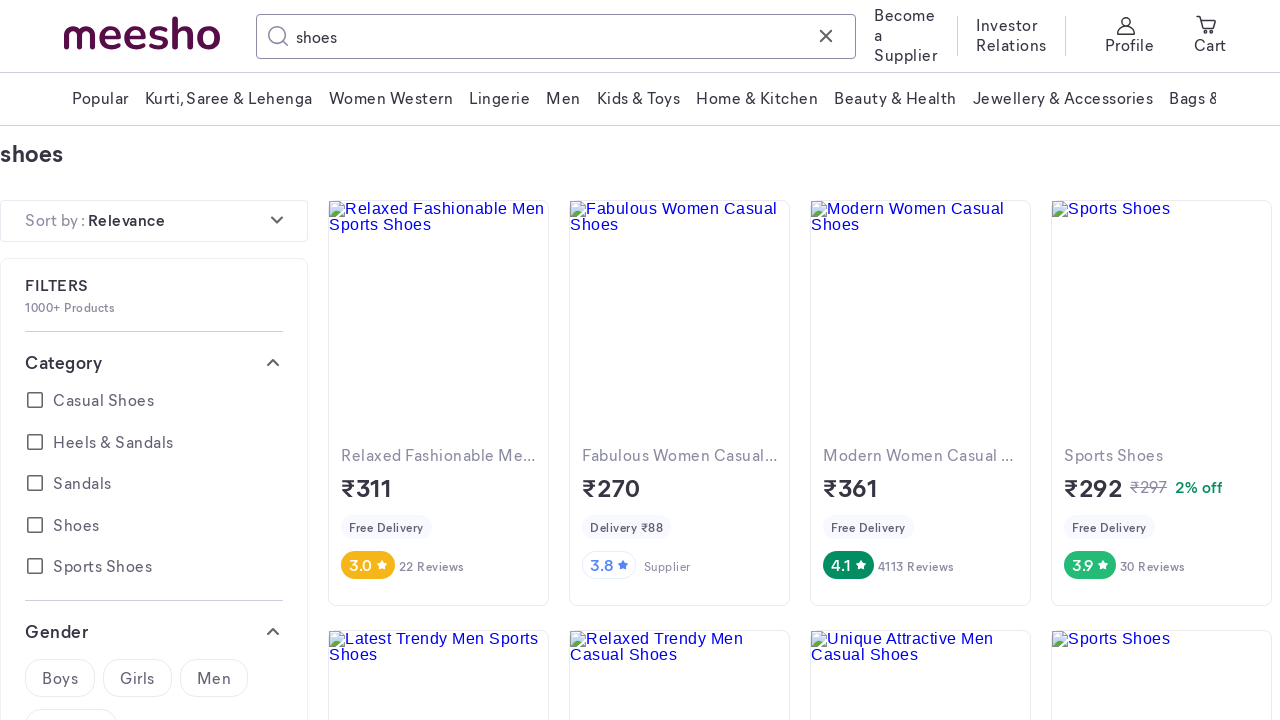